Simple browser launch test that navigates to automationbykrishna.com and maximizes the browser window

Starting URL: http://automationbykrishna.com/

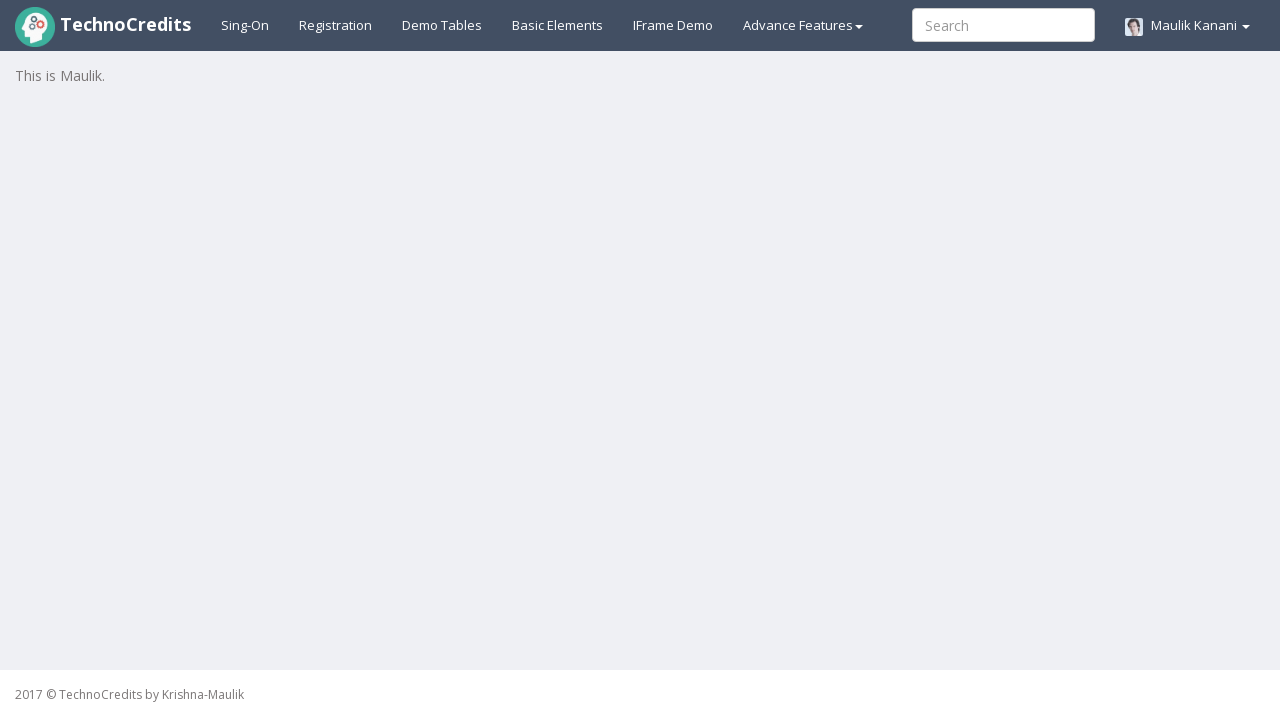

Set browser viewport to 1920x1080
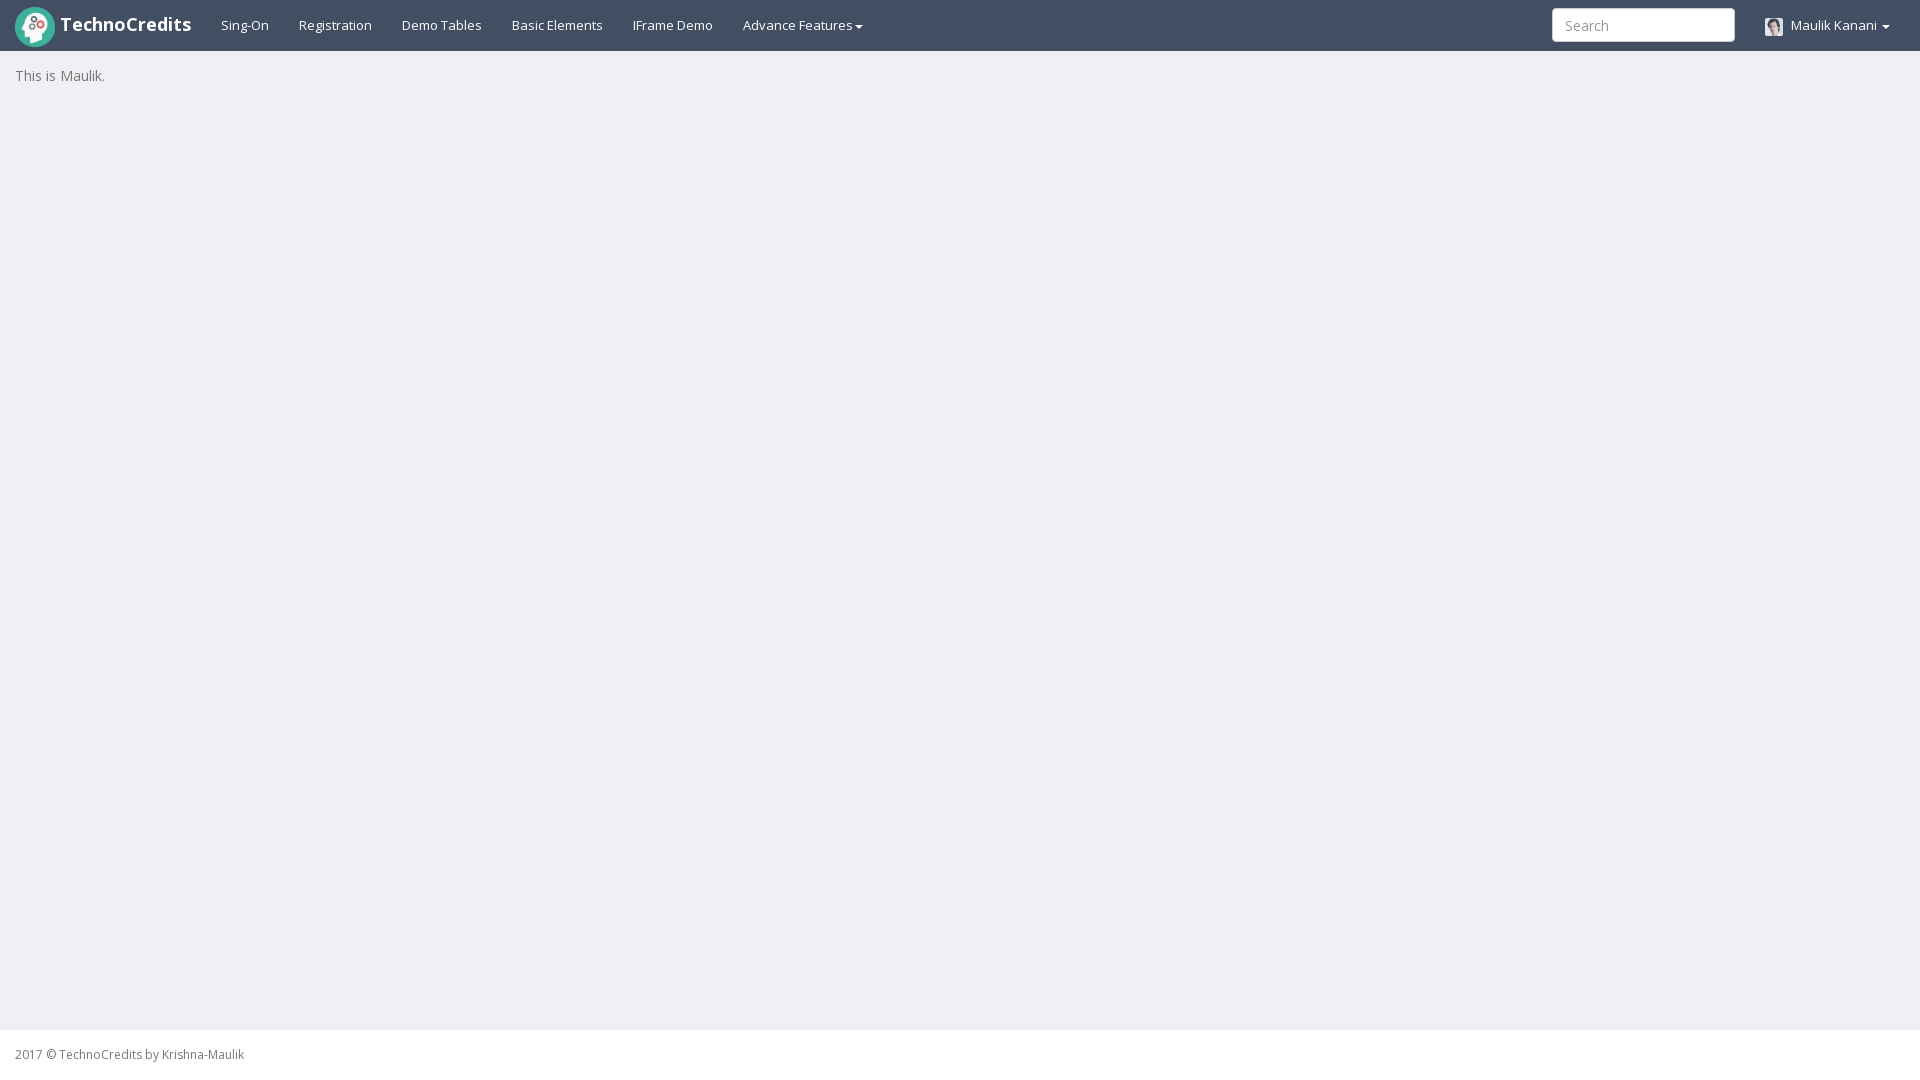

Page fully loaded
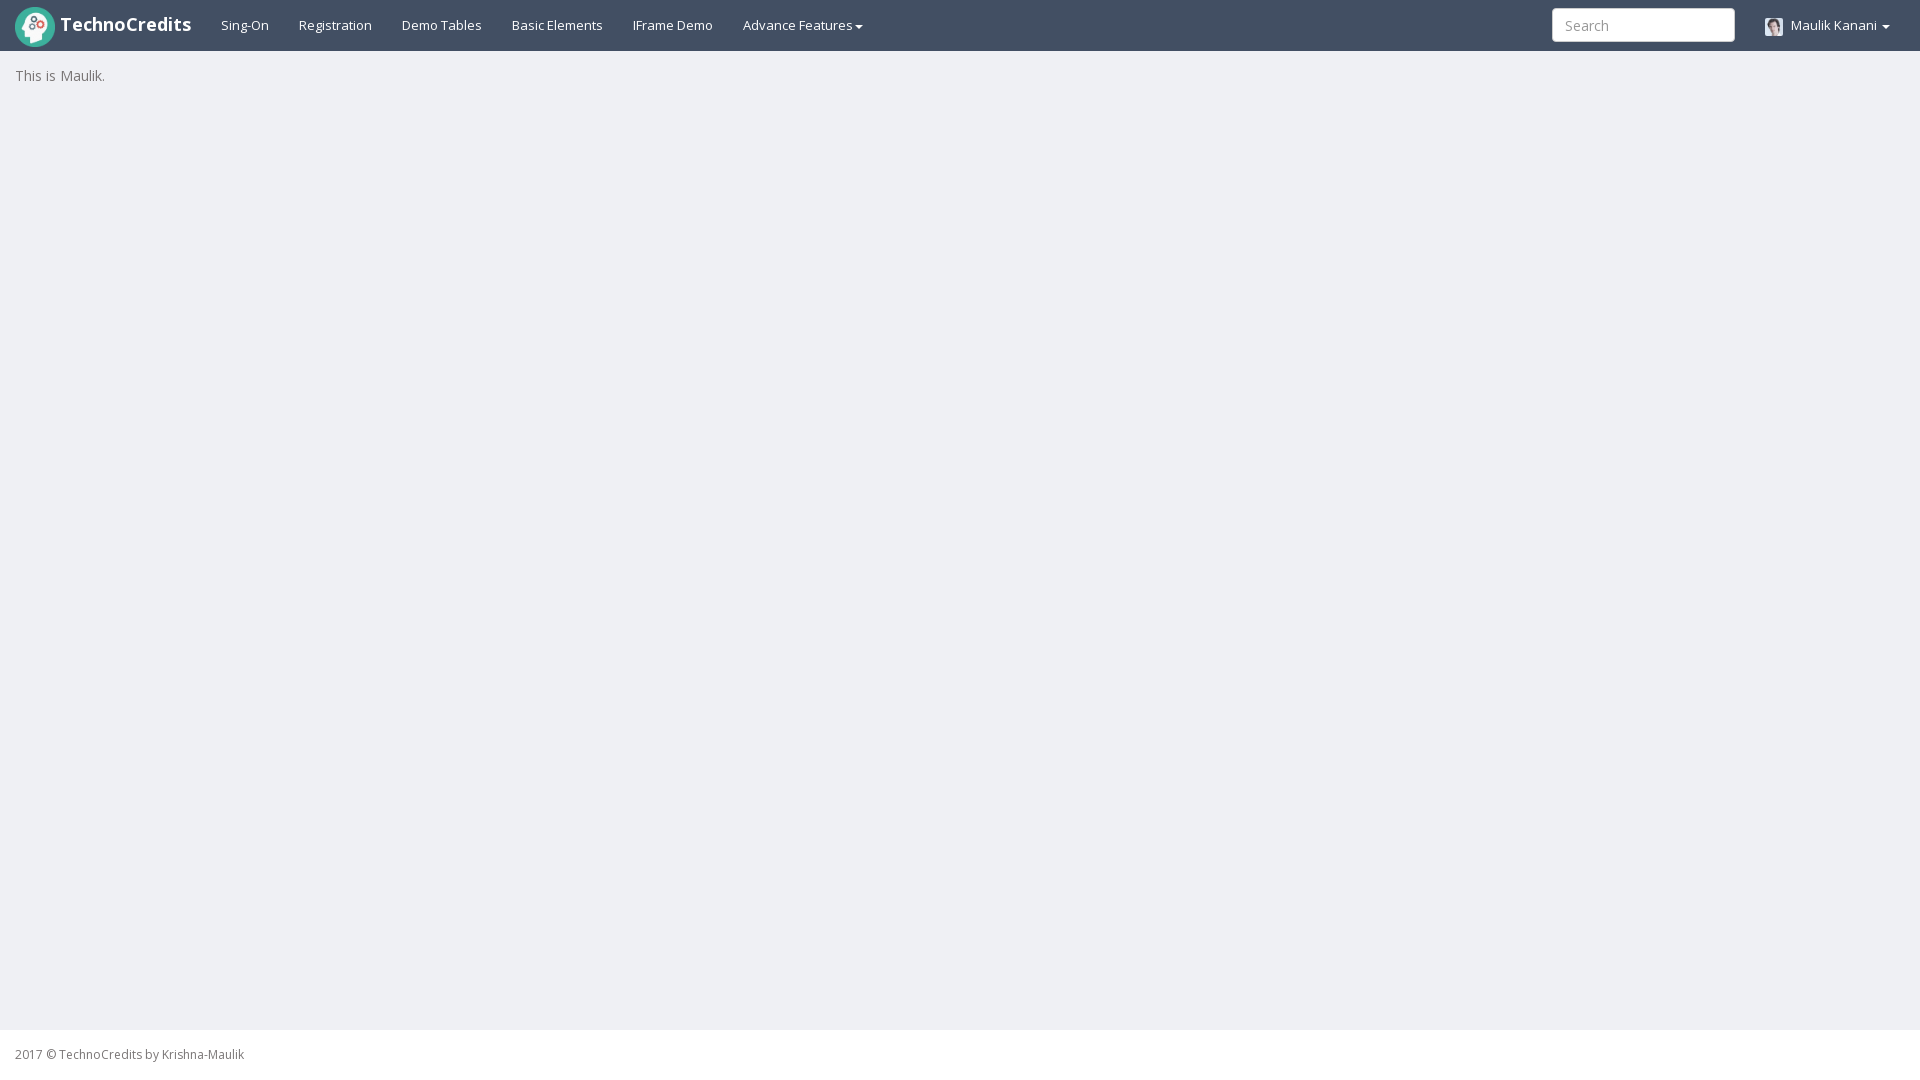

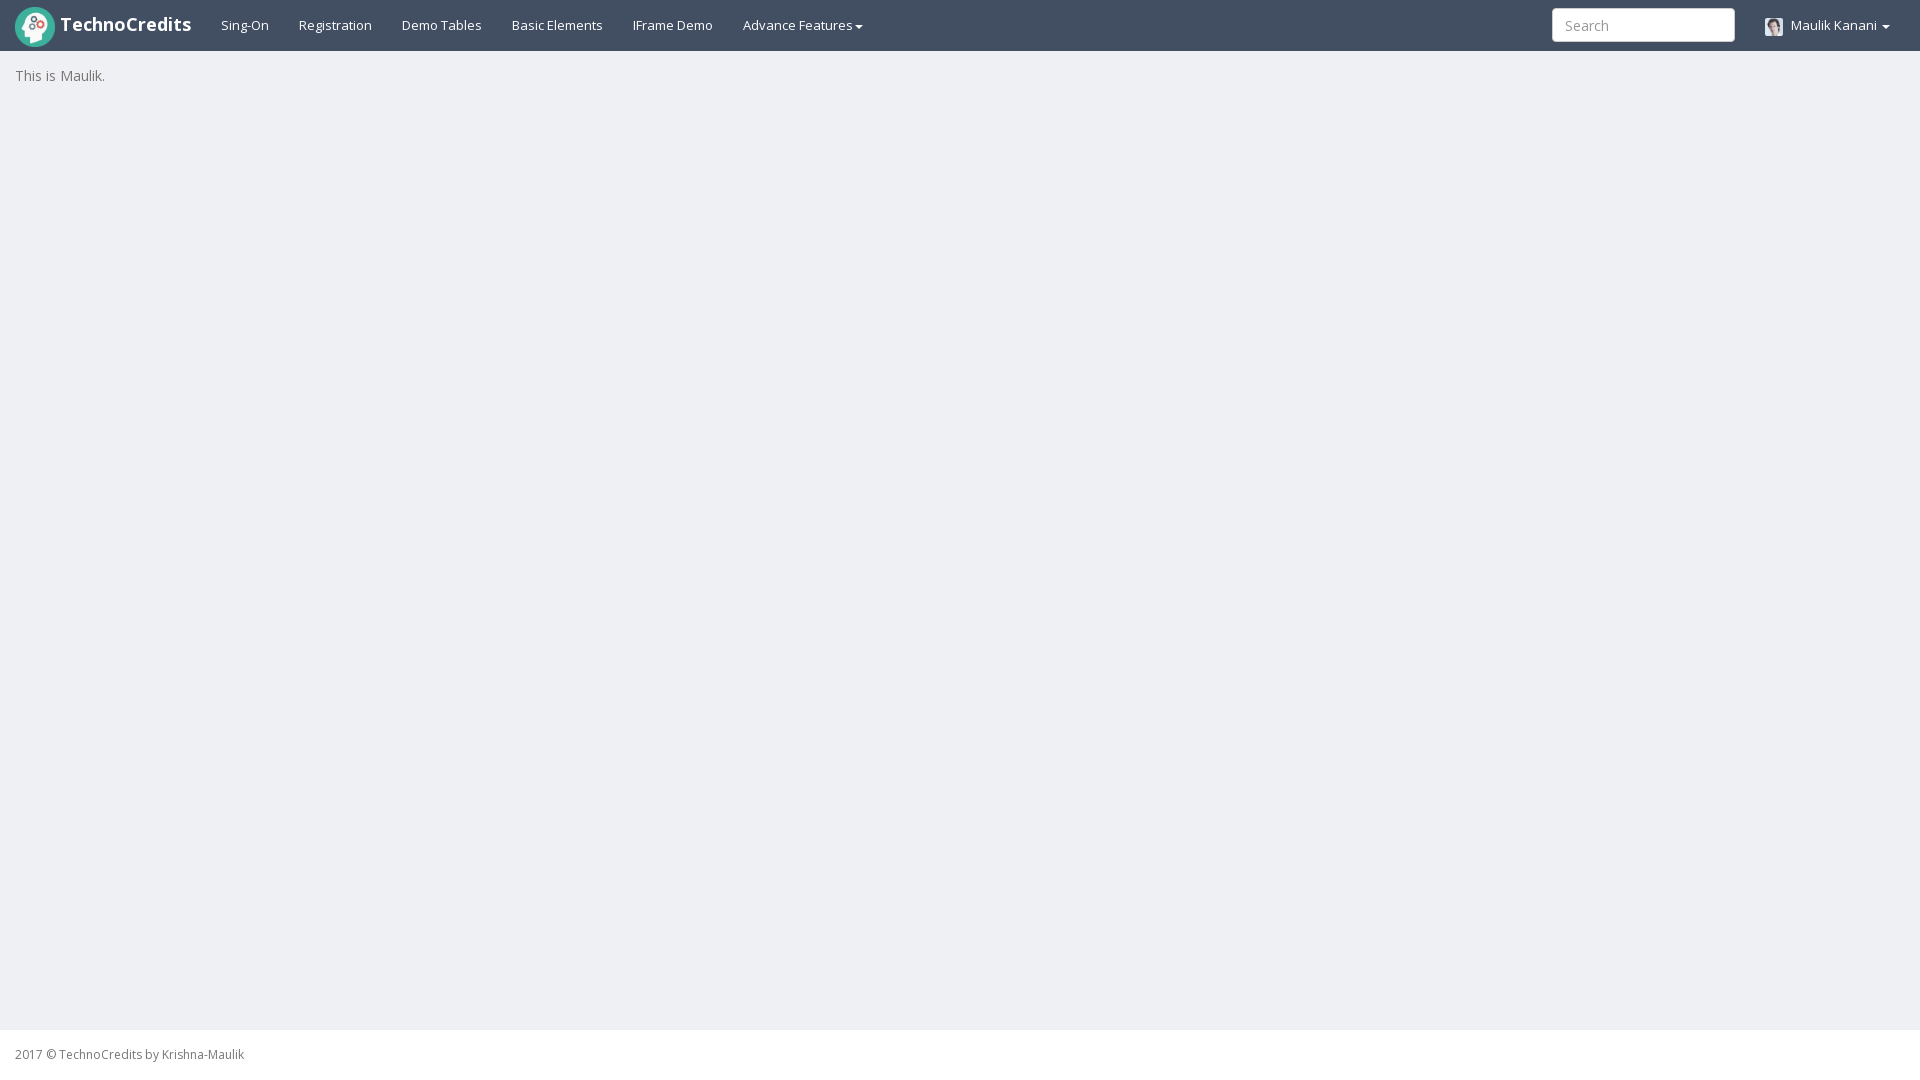